Tests negative validation by entering an extremely long string and verifying no matching suggestions appear

Starting URL: https://zachestnyibiznes.ru/

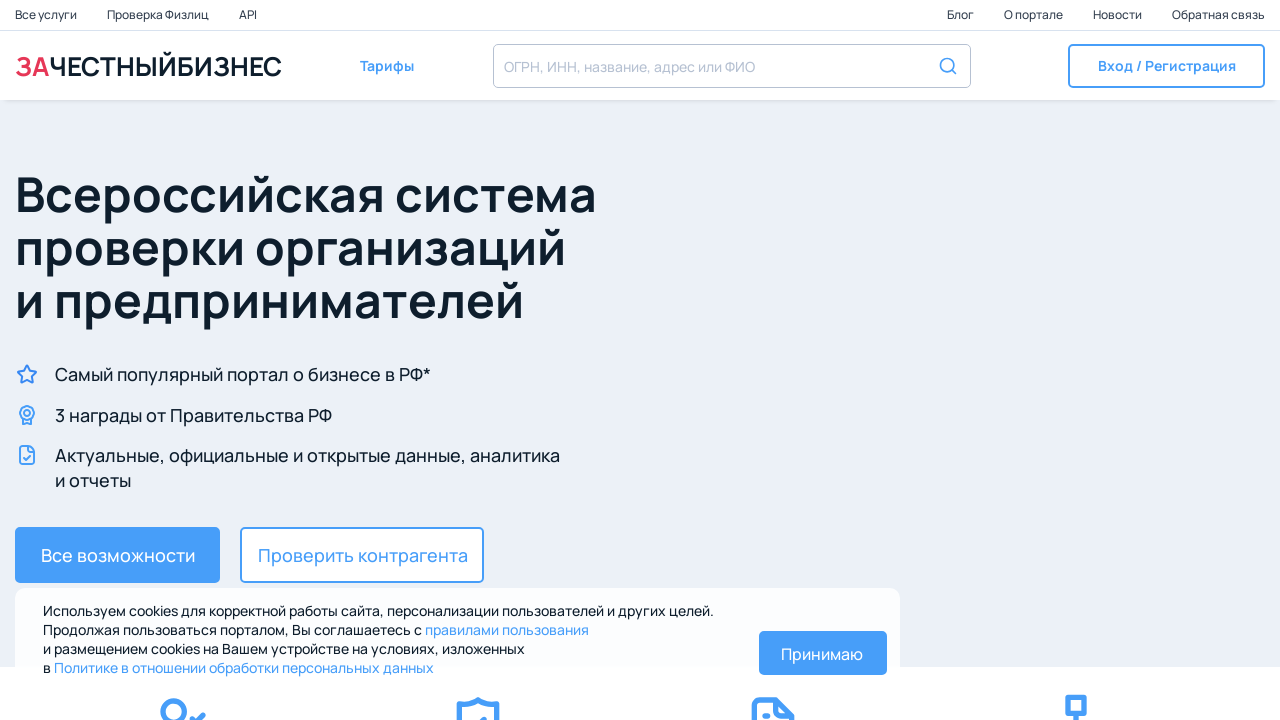

Clicked on the search input field at (714, 66) on internal:role=searchbox[name="Submit"i]
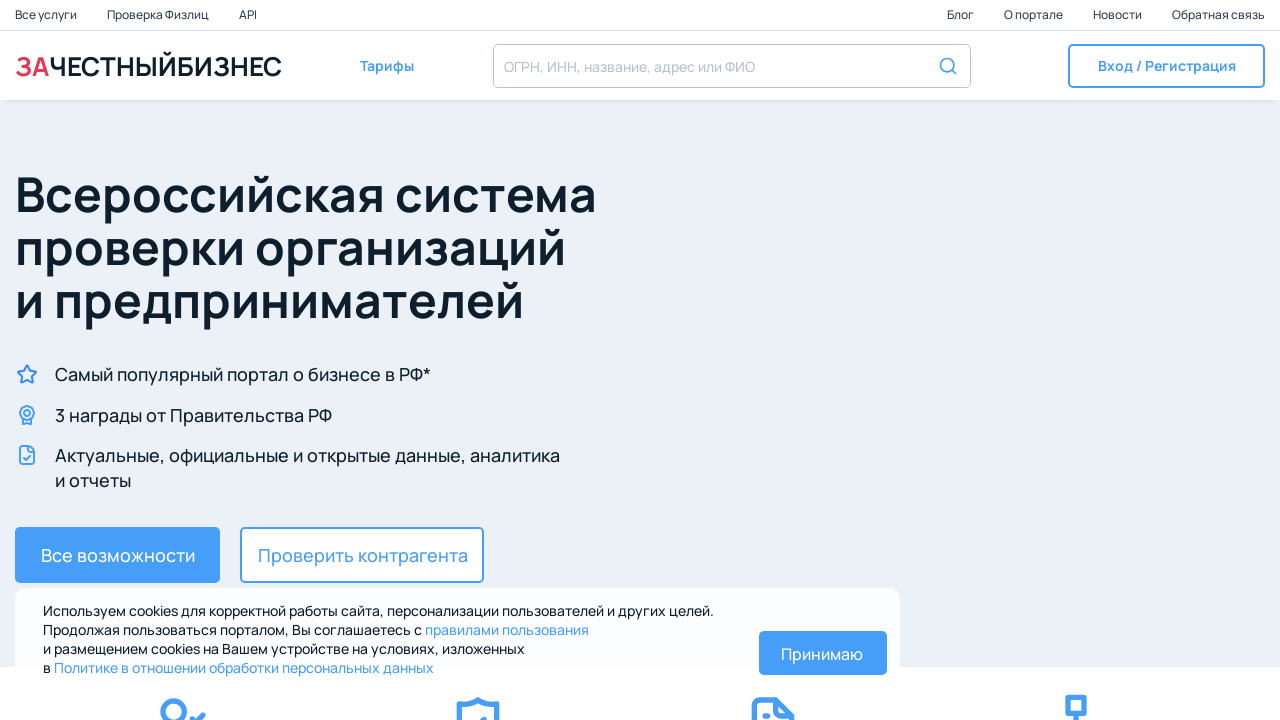

Filled search field with extremely long invalid string on internal:role=searchbox[name="Submit"i]
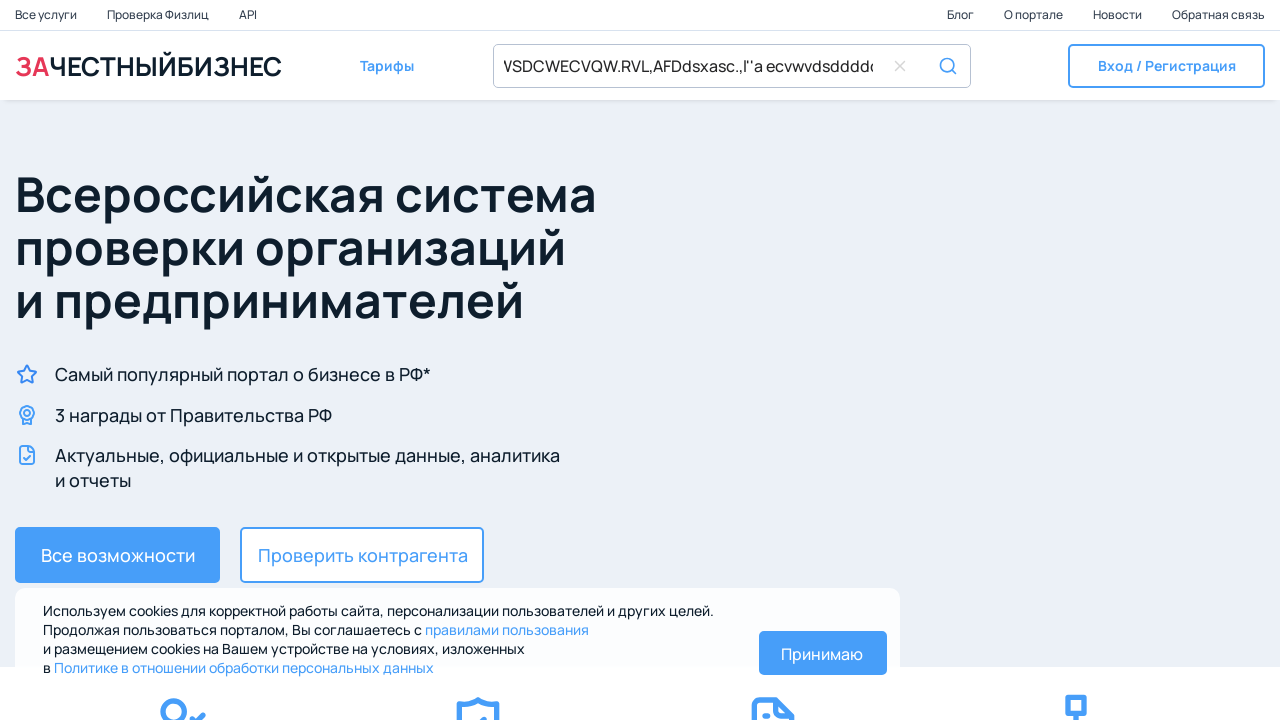

Waited 2 seconds for potential suggestions to appear
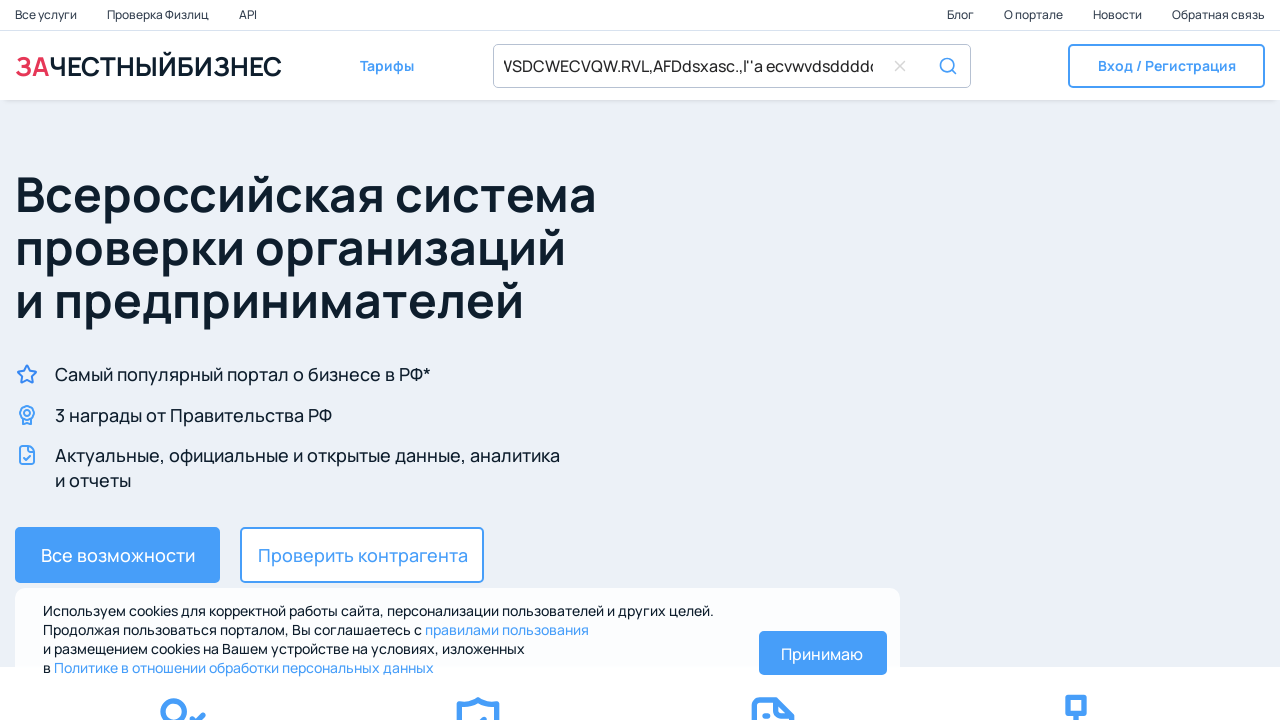

Verified no matching suggestions appear for the long invalid string
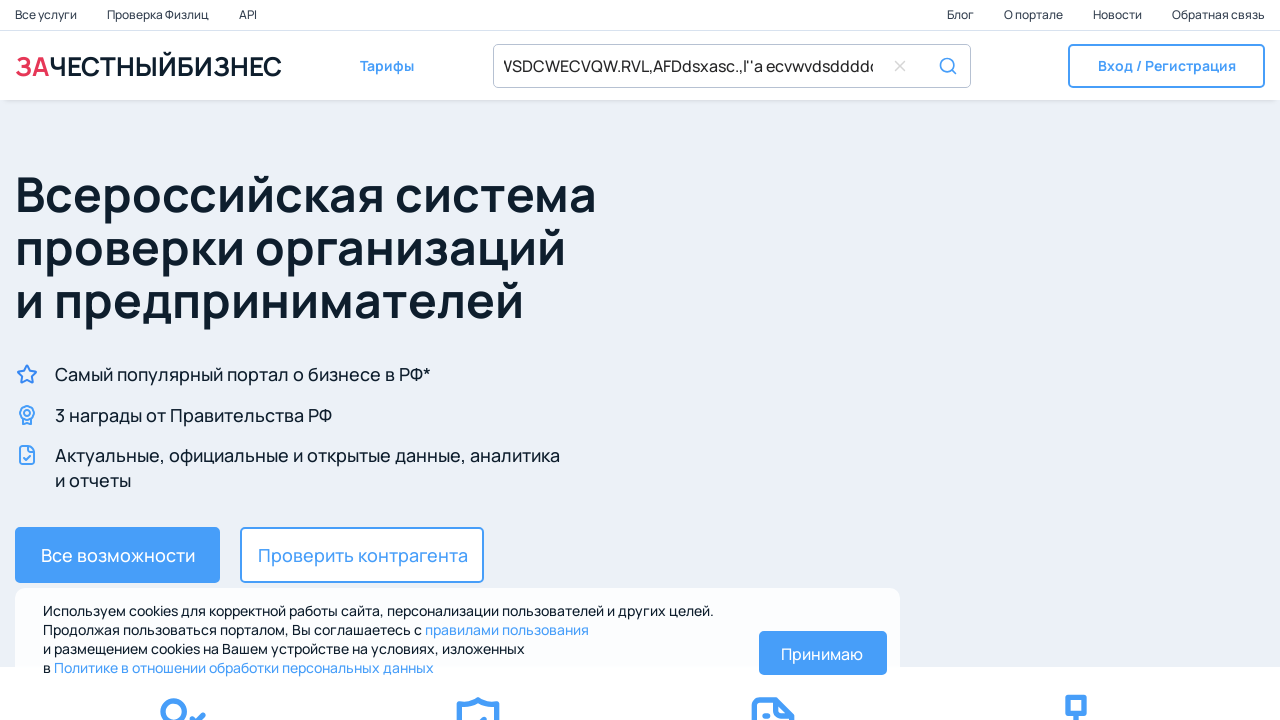

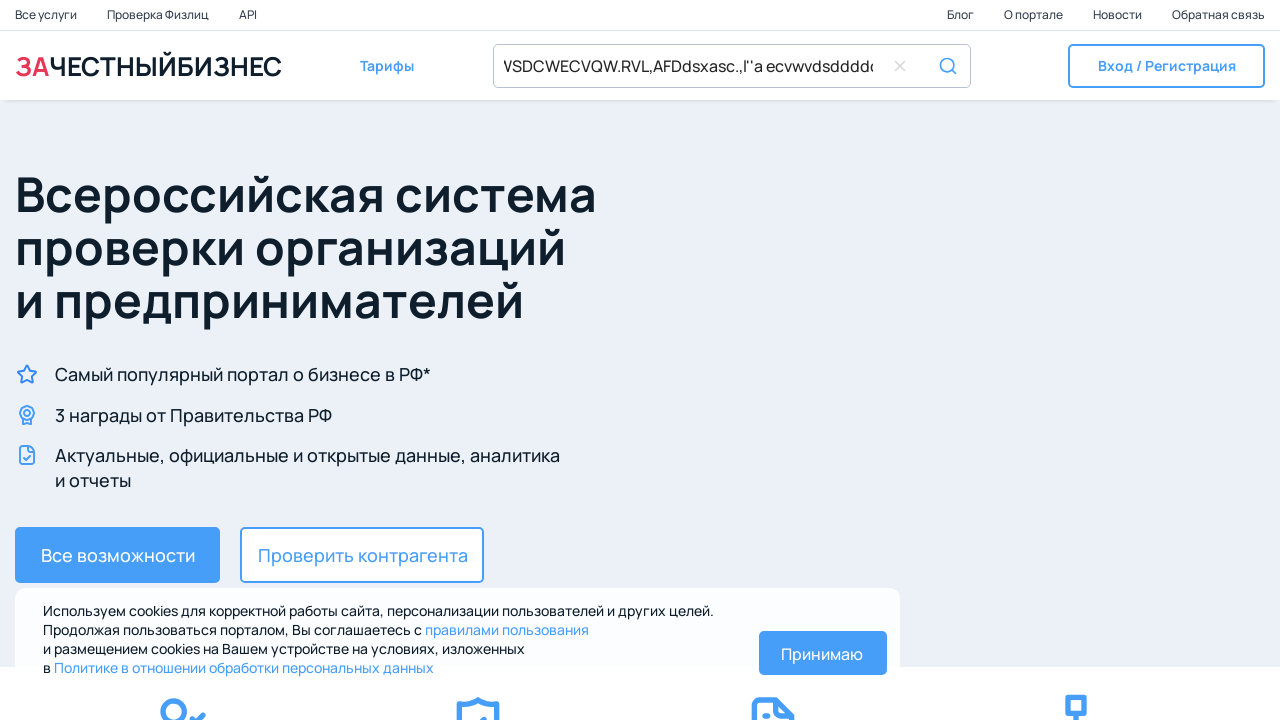